Tests calculator addition: 1.99 + 0.959 = 2.949 without integer-only mode

Starting URL: https://testsheepnz.github.io/BasicCalculator.html#main-body

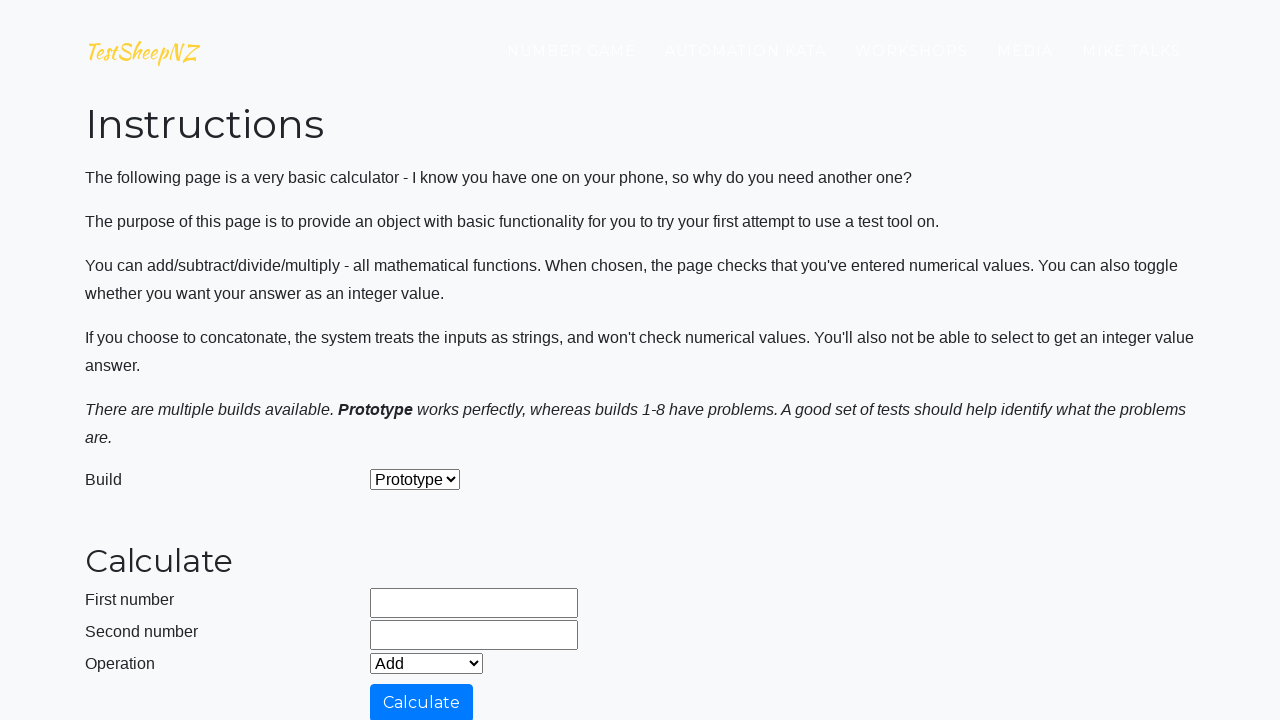

Filled first number field with '1.99' on #number1Field
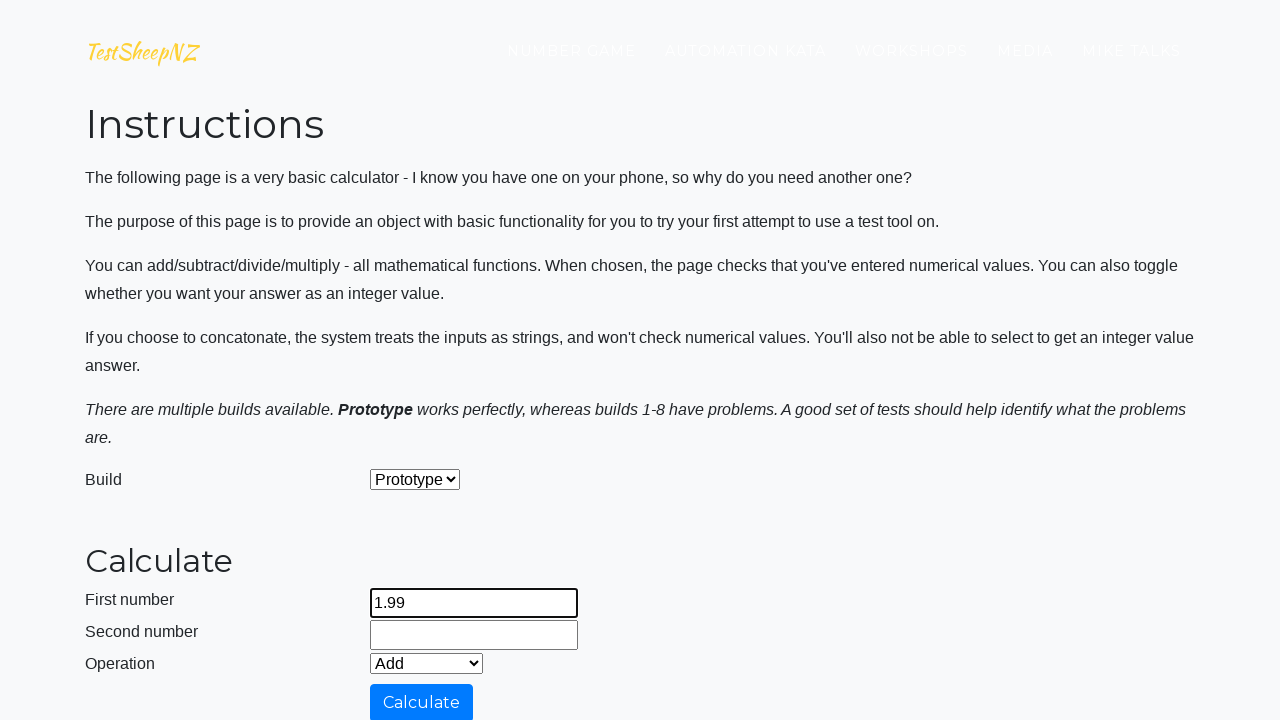

Filled second number field with '0.959' on #number2Field
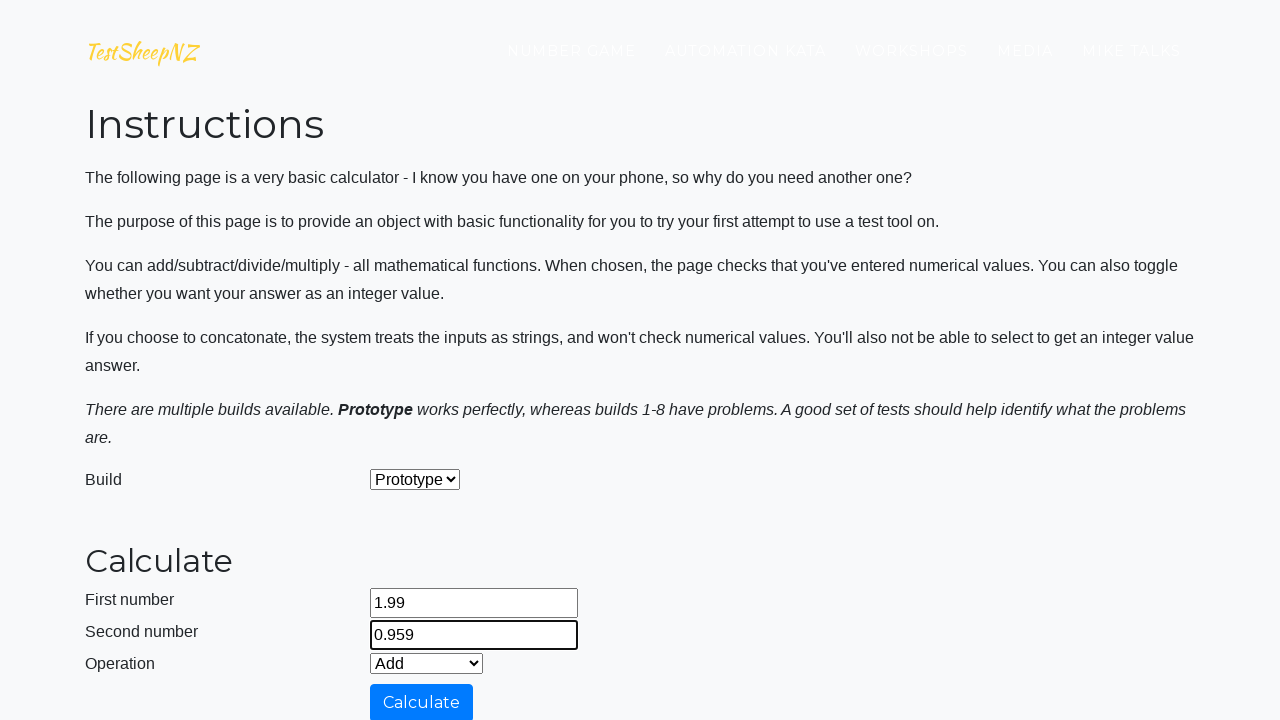

Verified integer-only mode checkbox is already unchecked
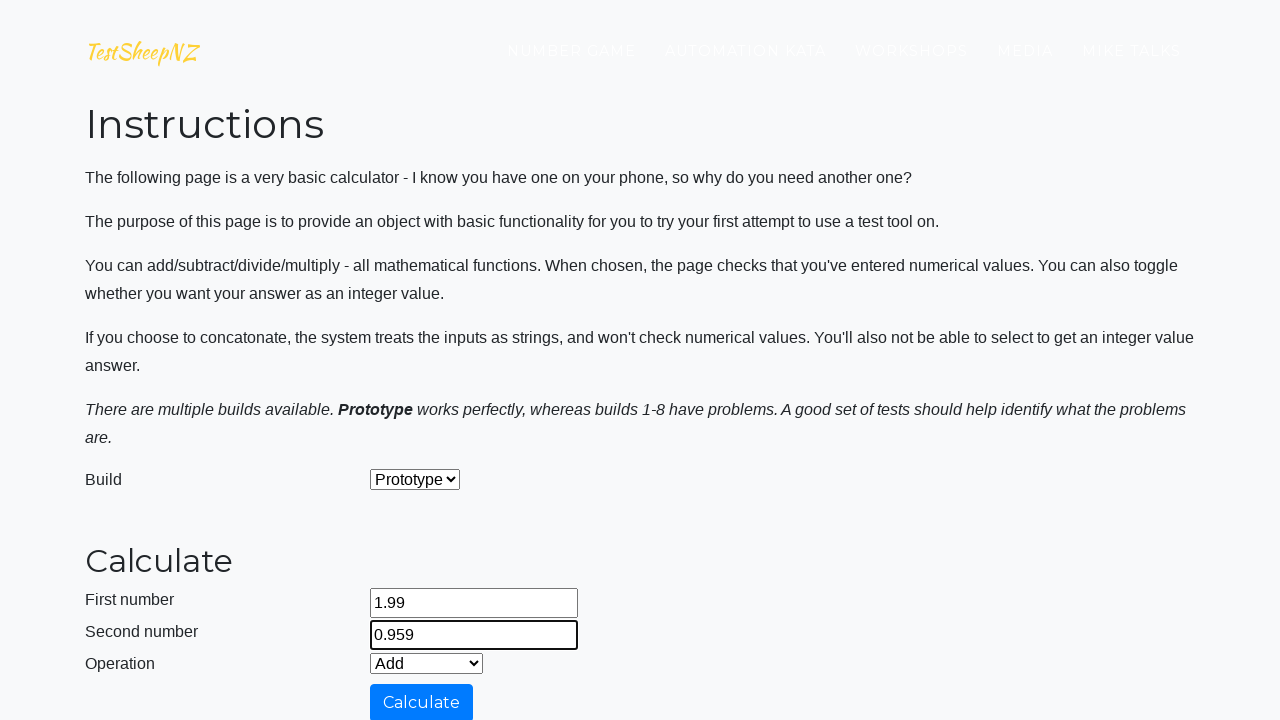

Clicked calculate button at (422, 701) on #calculateButton
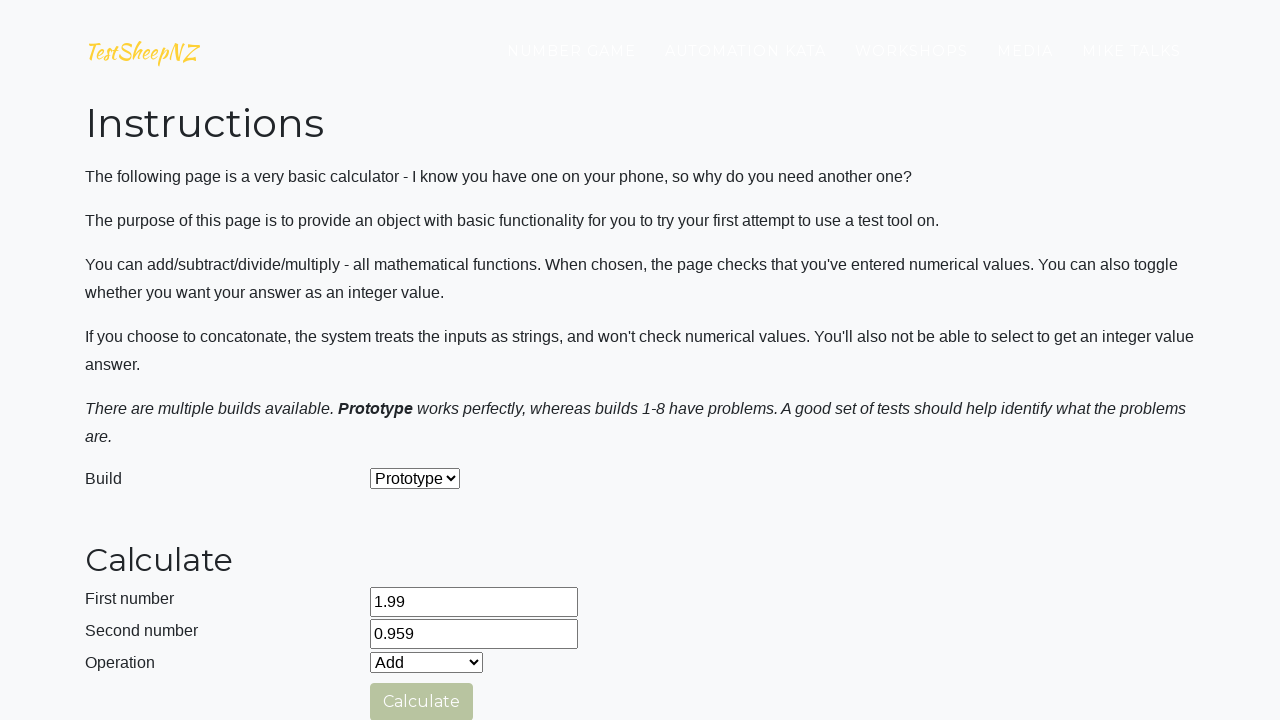

Waited for result field to be displayed
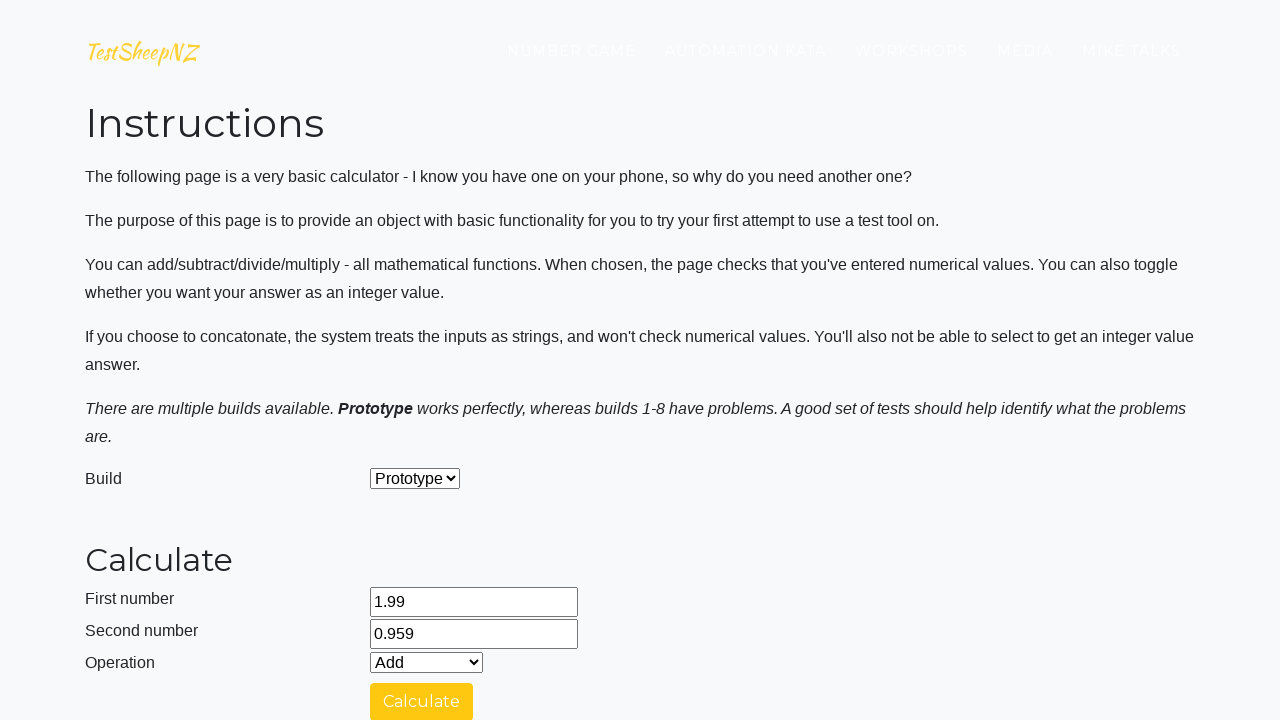

Retrieved result value: 2.949
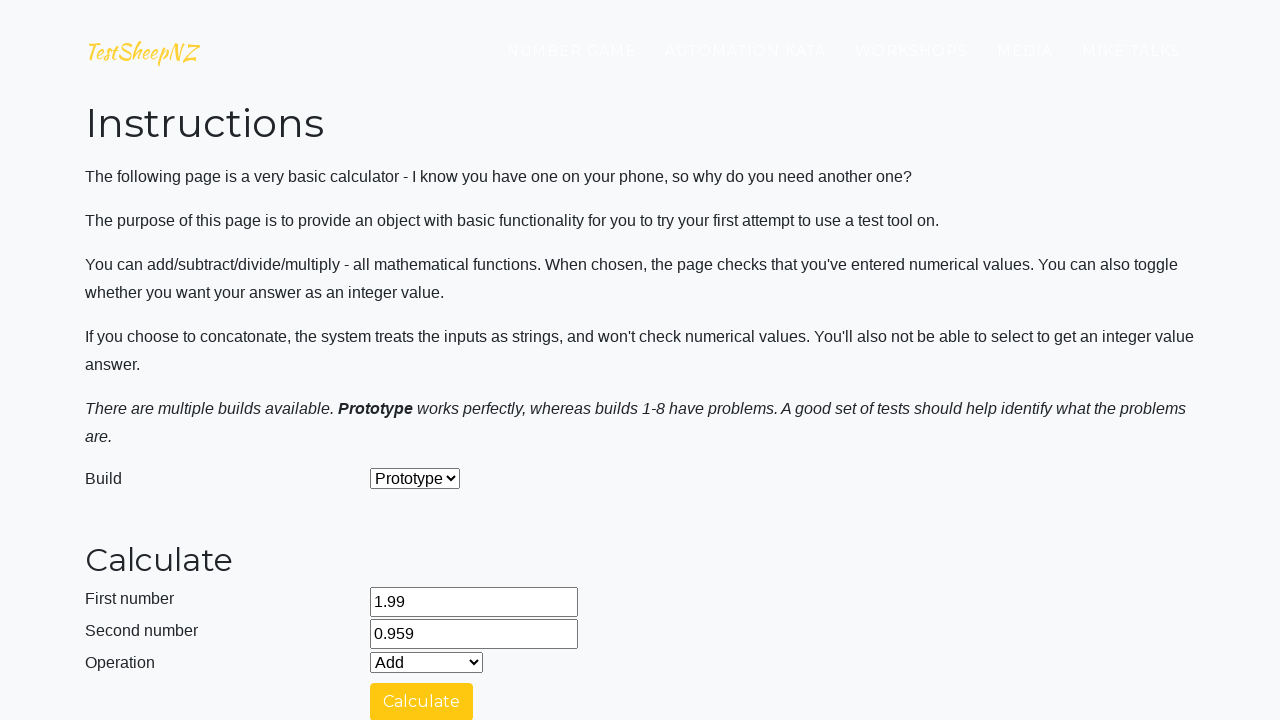

Assertion passed: result equals 2.949
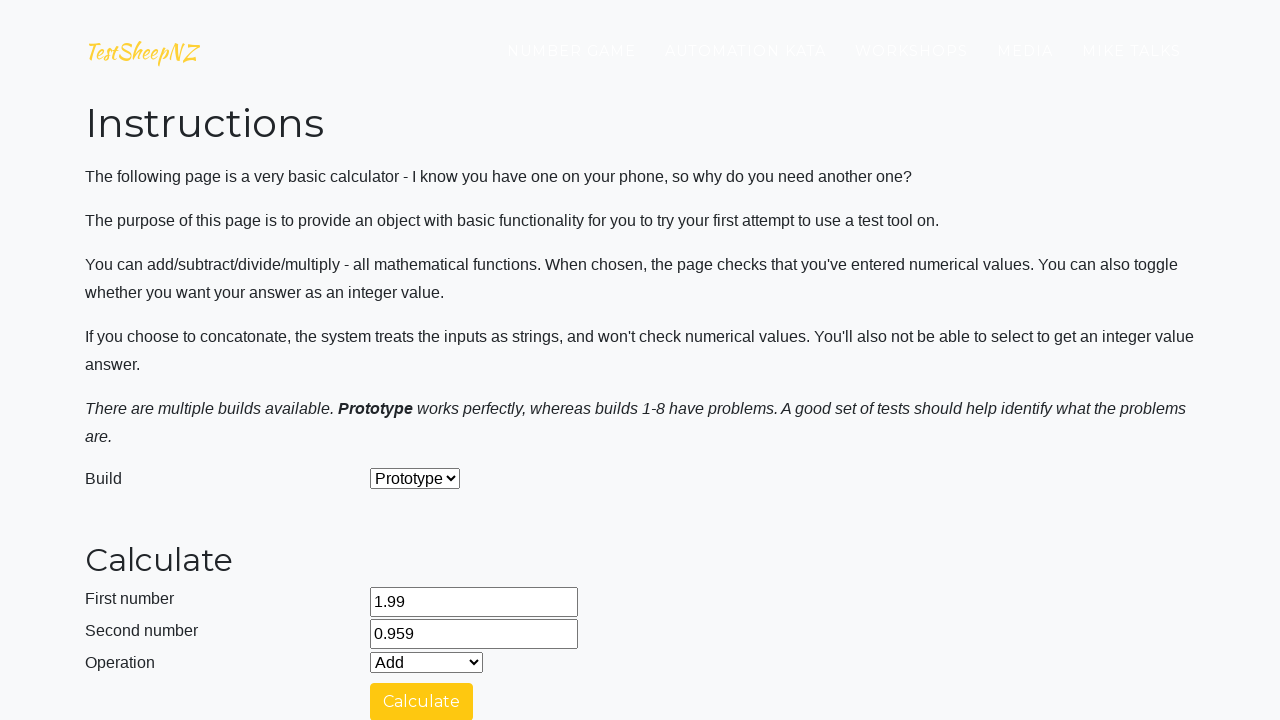

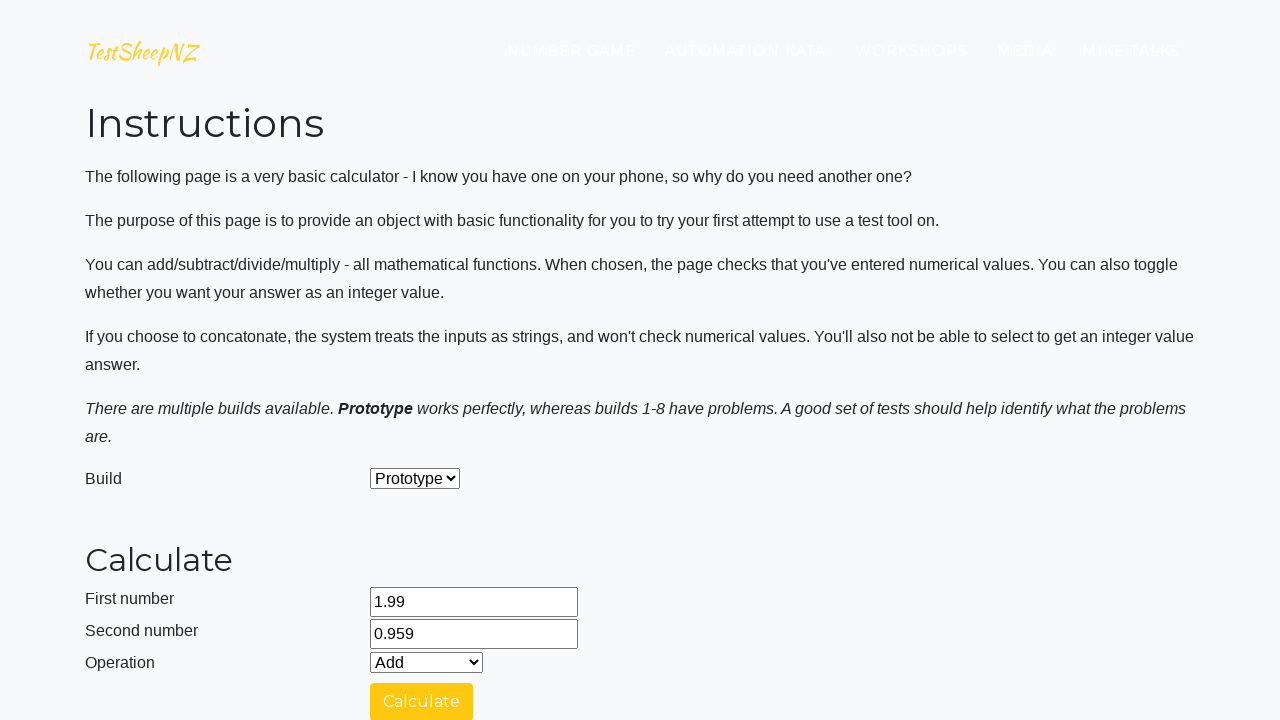